Tests waiting for a button to become clickable before clicking it and verifying the success message

Starting URL: http://suninjuly.github.io/wait2.html

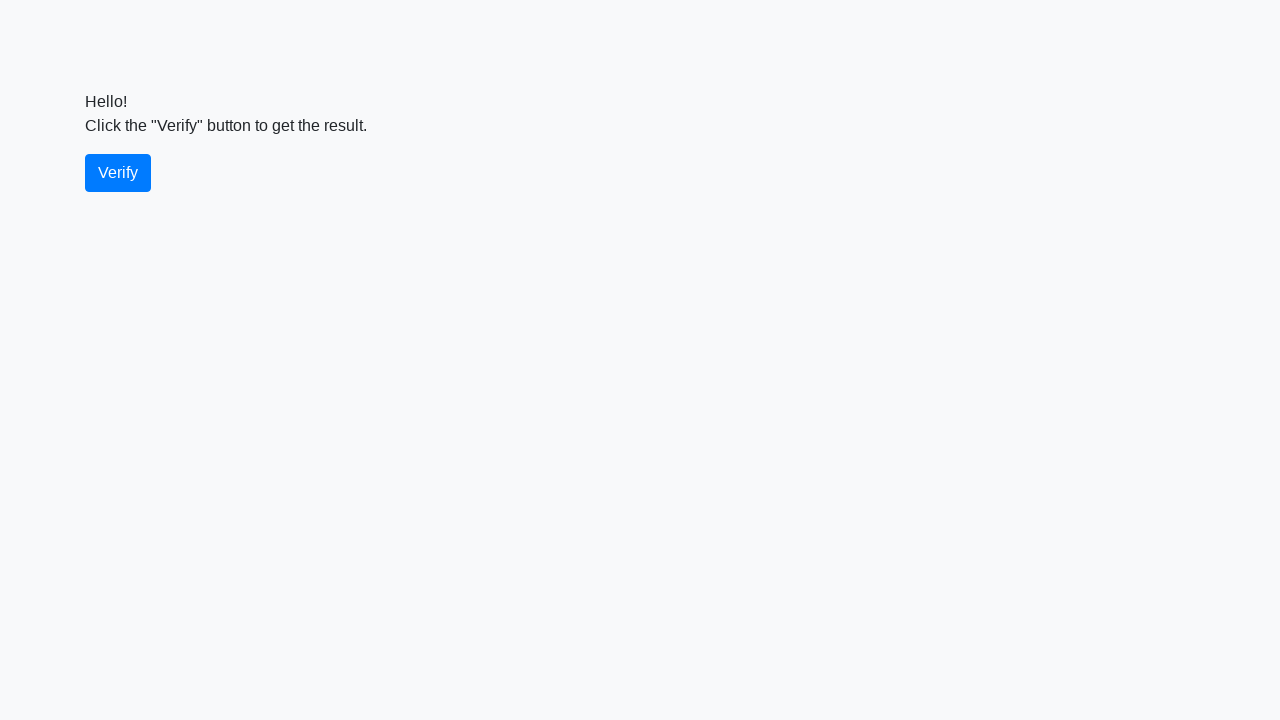

Waited for verify button to become visible
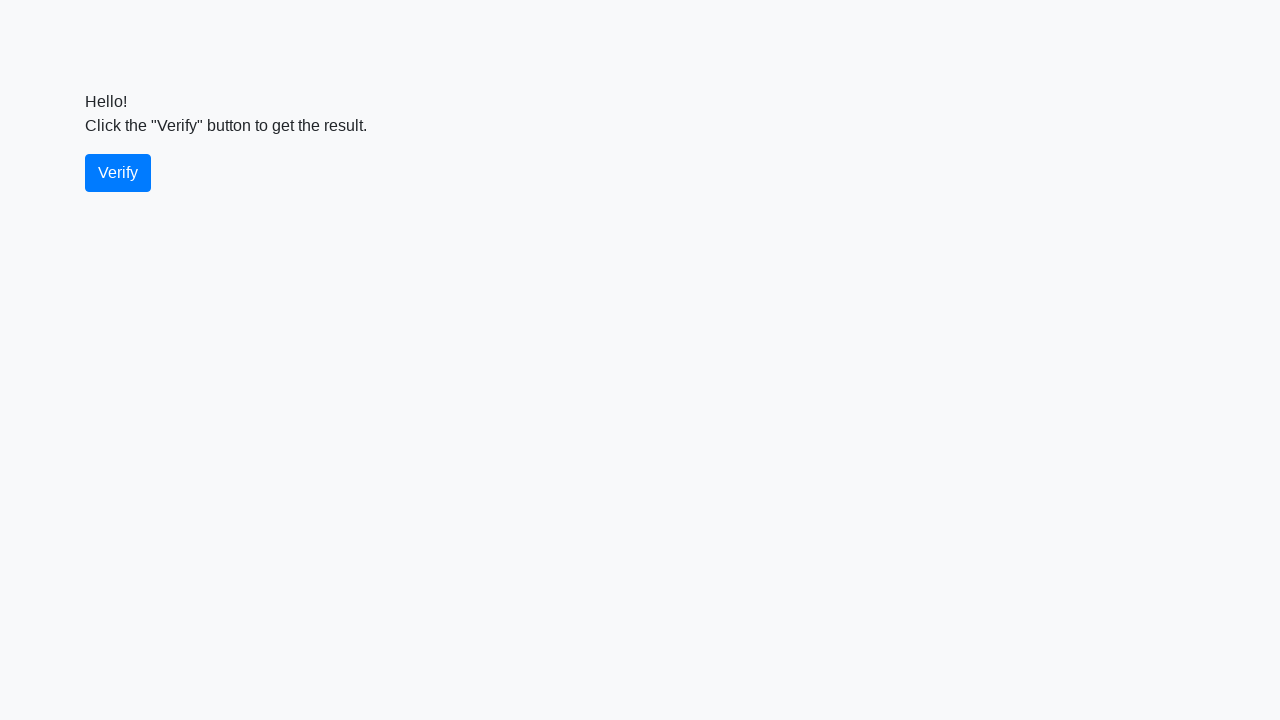

Clicked the verify button at (118, 173) on #verify
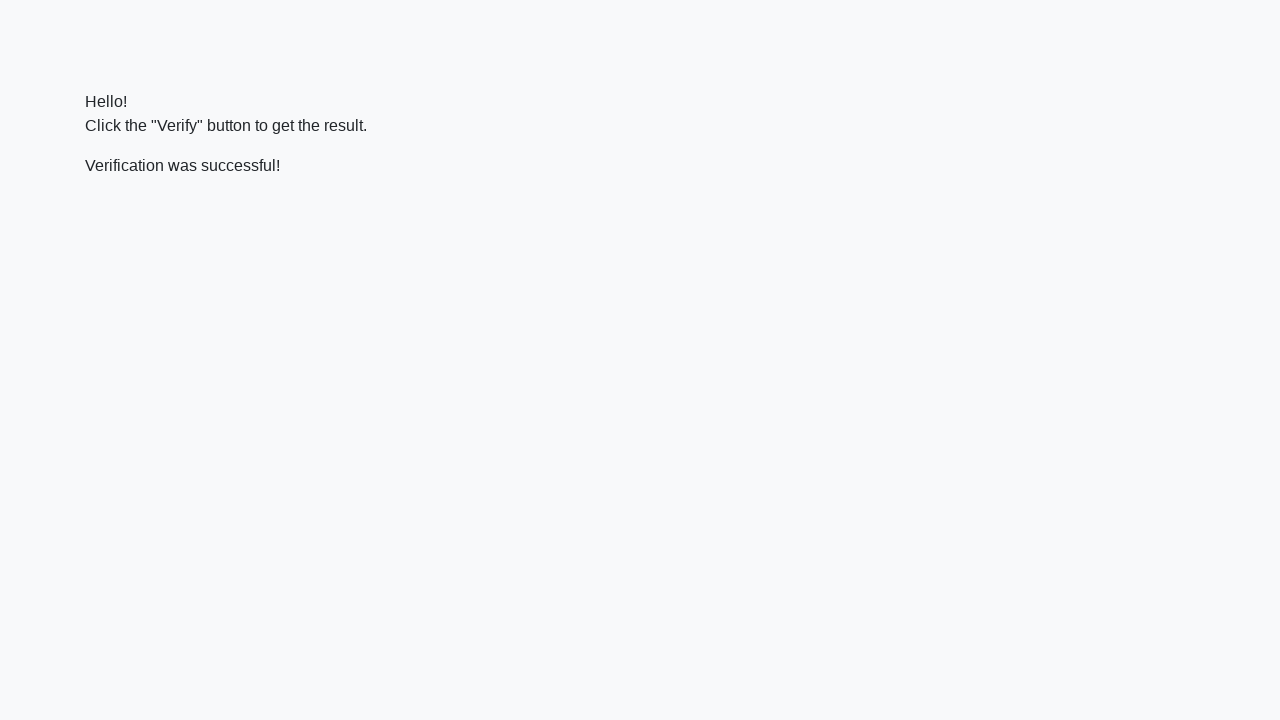

Waited for success message to appear
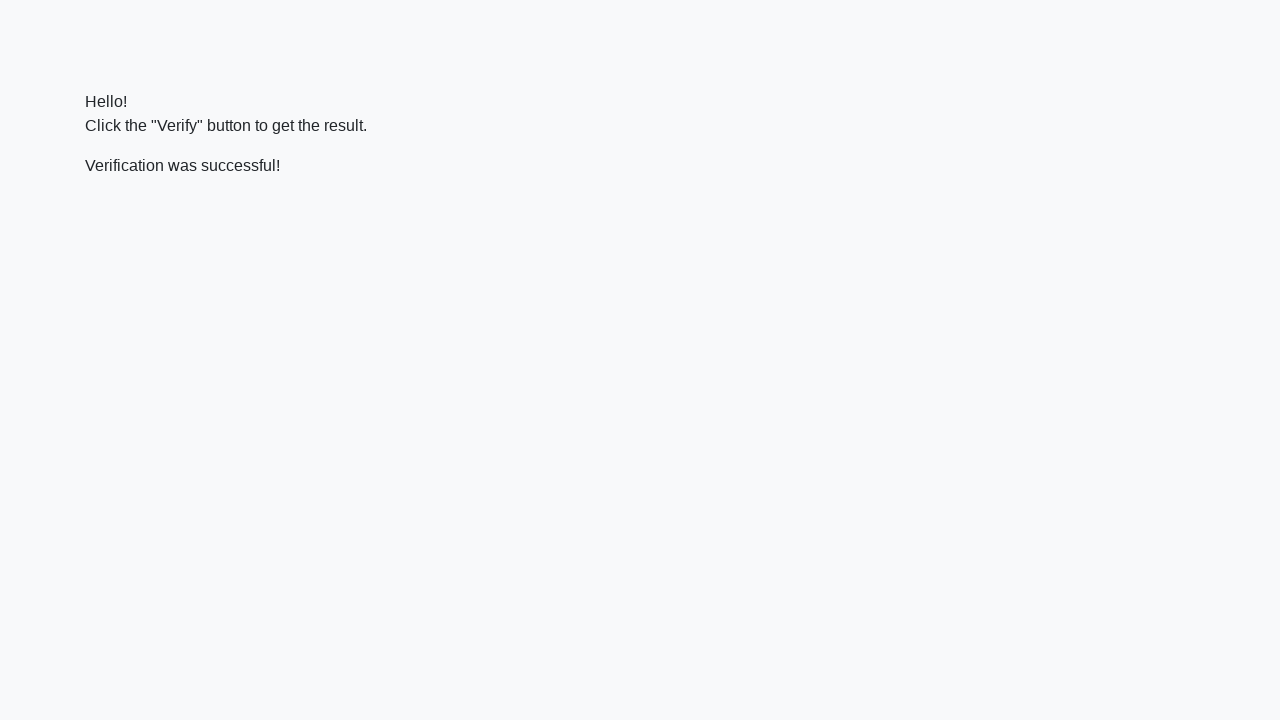

Retrieved success message text: 'Verification was successful!'
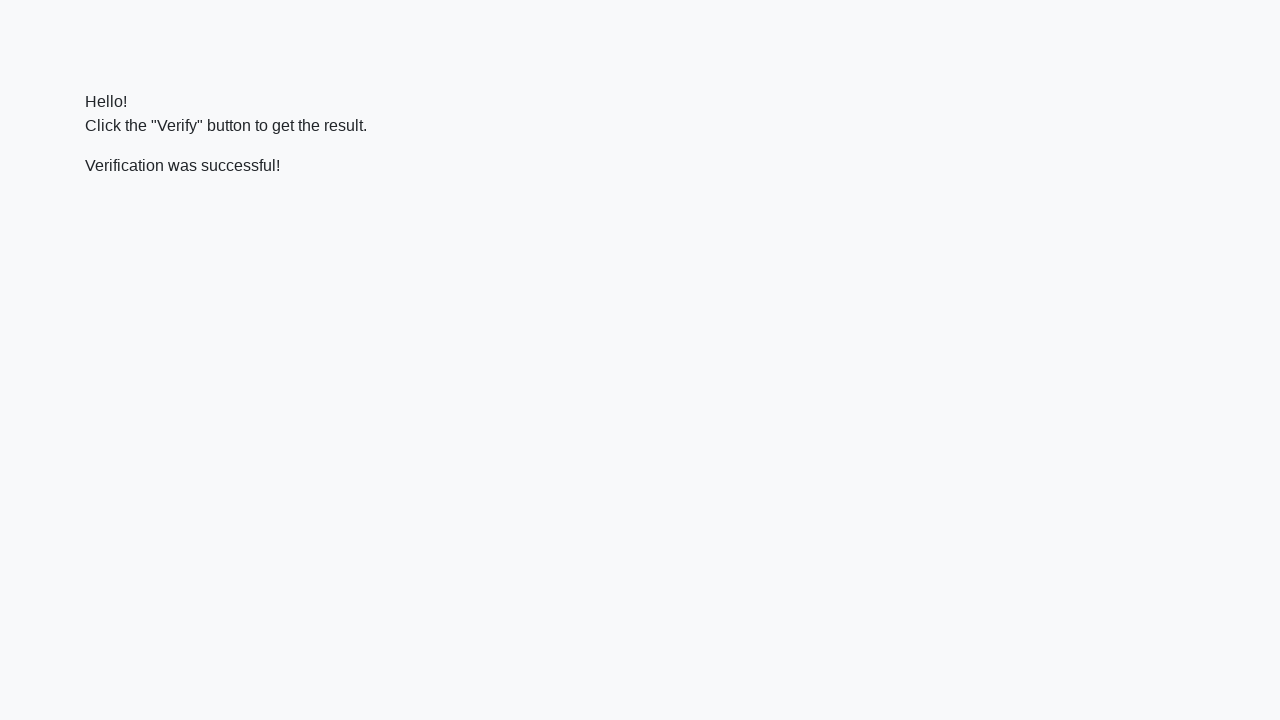

Verified that success message contains 'successful'
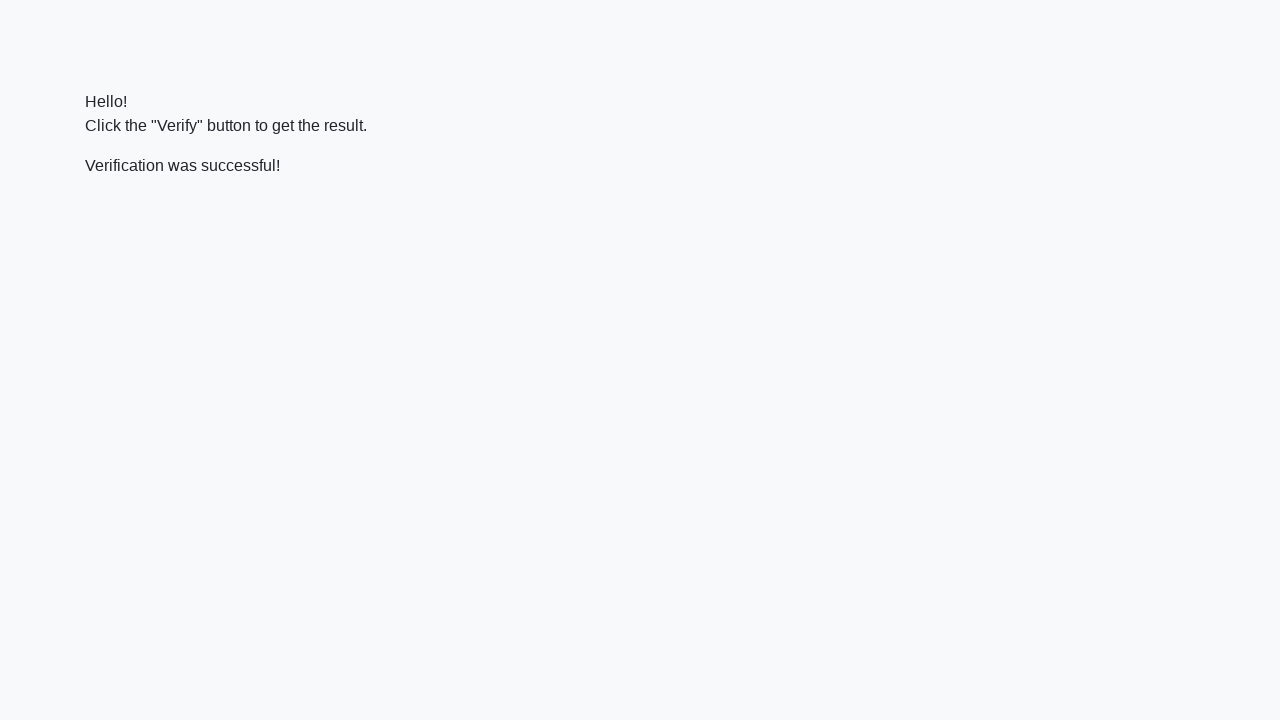

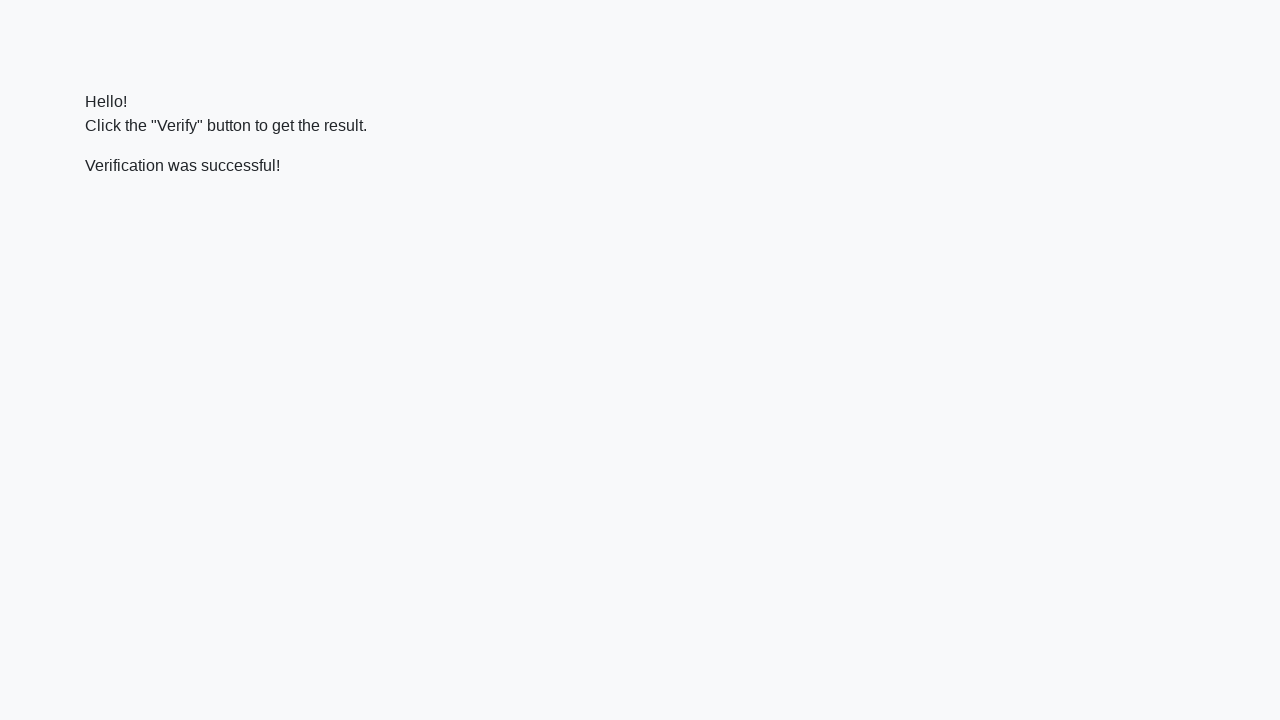